Tests checkbox interaction on DevExpress demo page by verifying element properties and clicking the checkbox

Starting URL: https://demos.devexpress.com/aspxeditorsdemos/ListEditors/MultiSelect.aspx

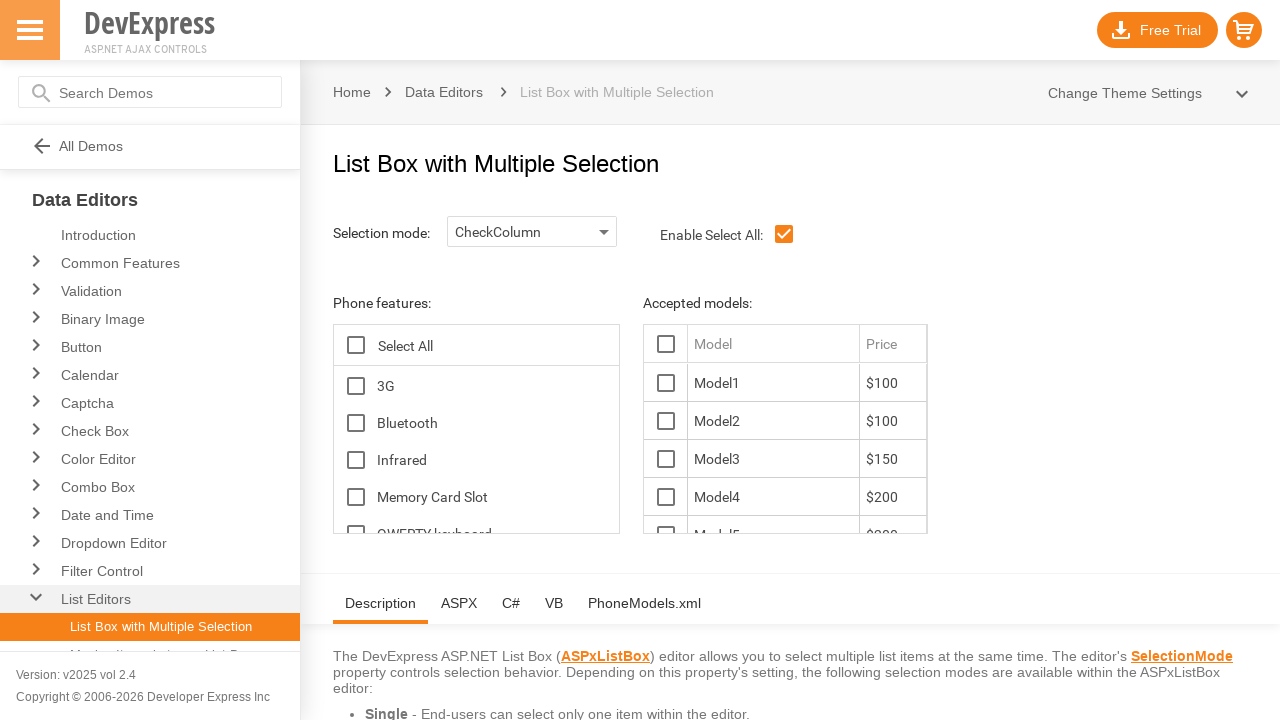

Located checkbox element with ID ContentHolder_lbFeatures_TG_D
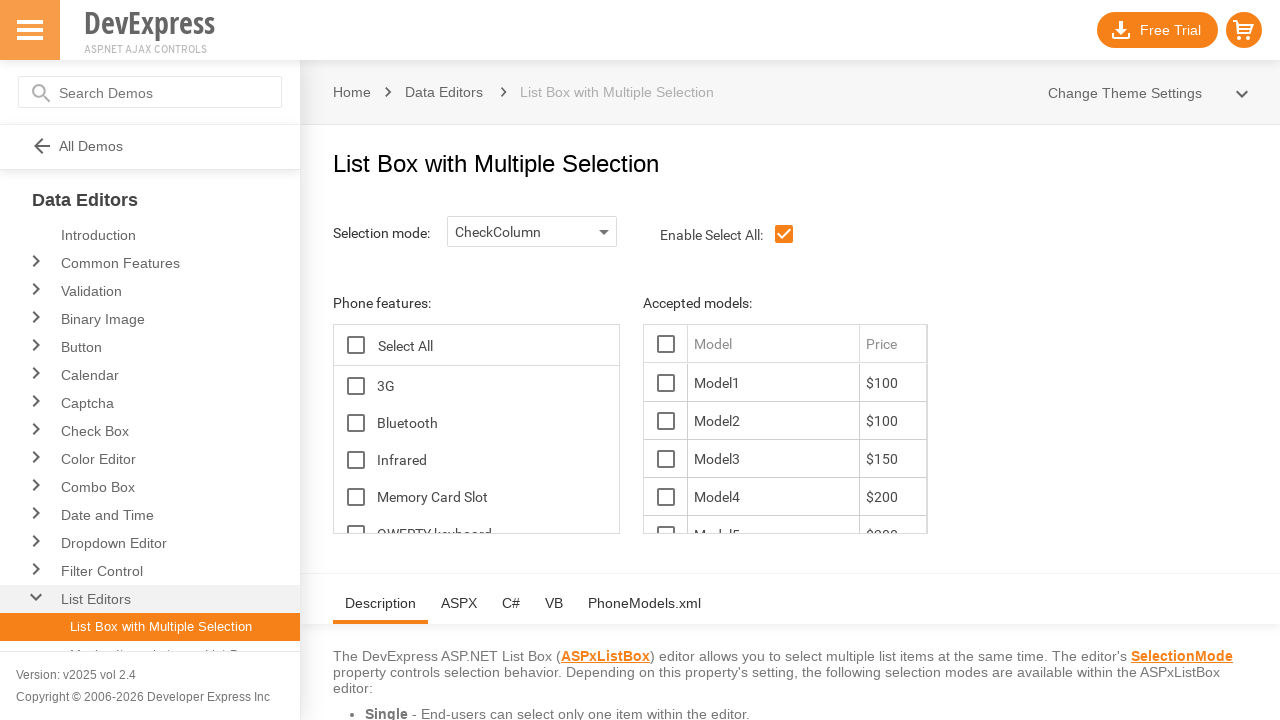

Verified checkbox is visible
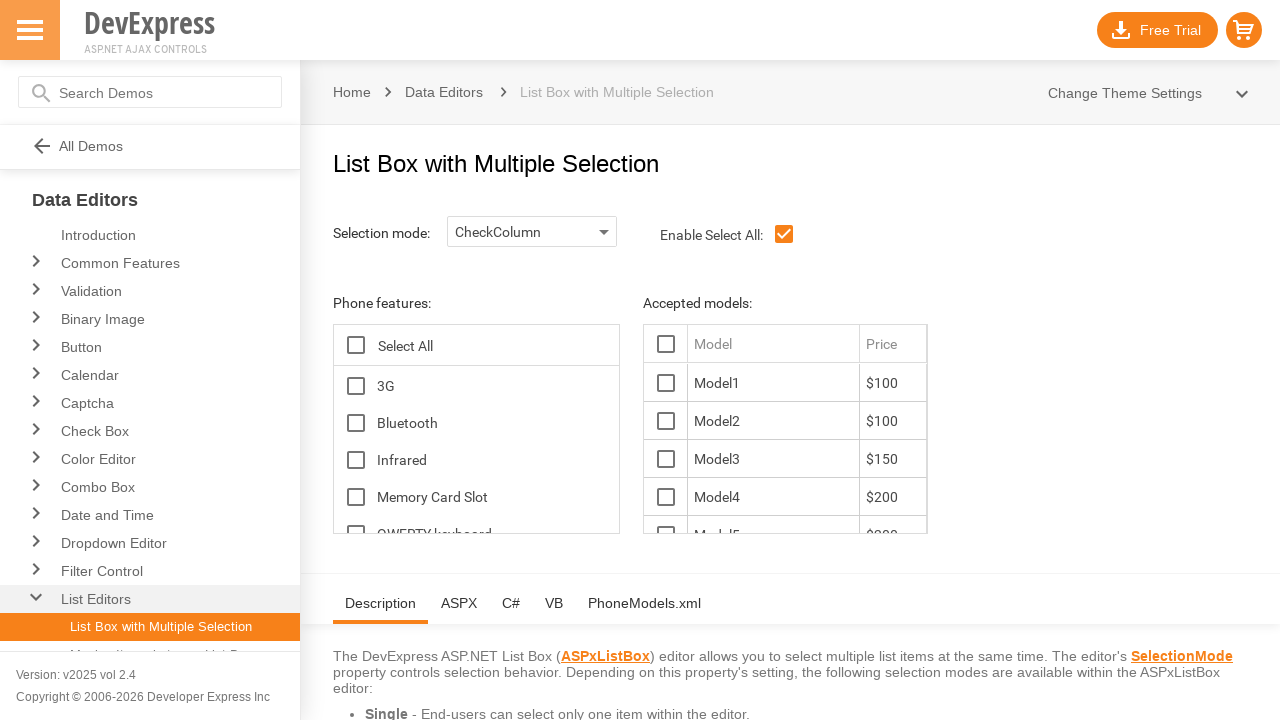

Verified checkbox is enabled
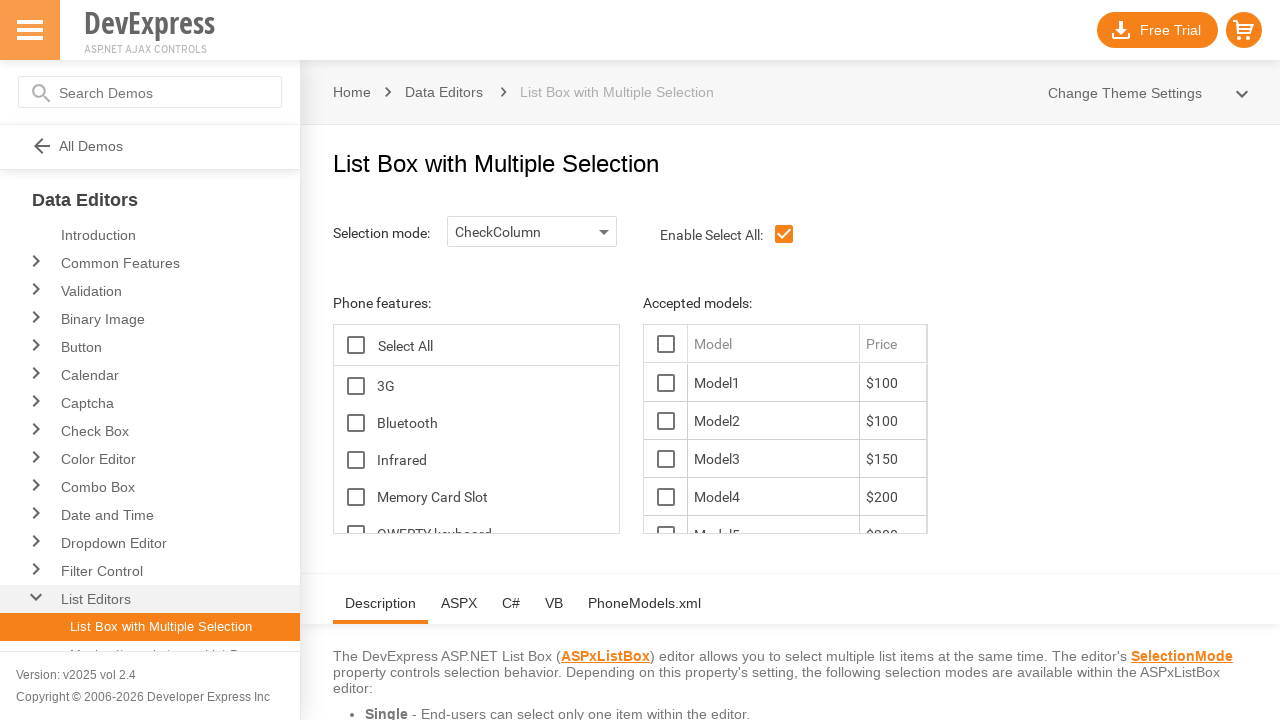

Clicked checkbox to toggle its state at (356, 386) on span#ContentHolder_lbFeatures_TG_D
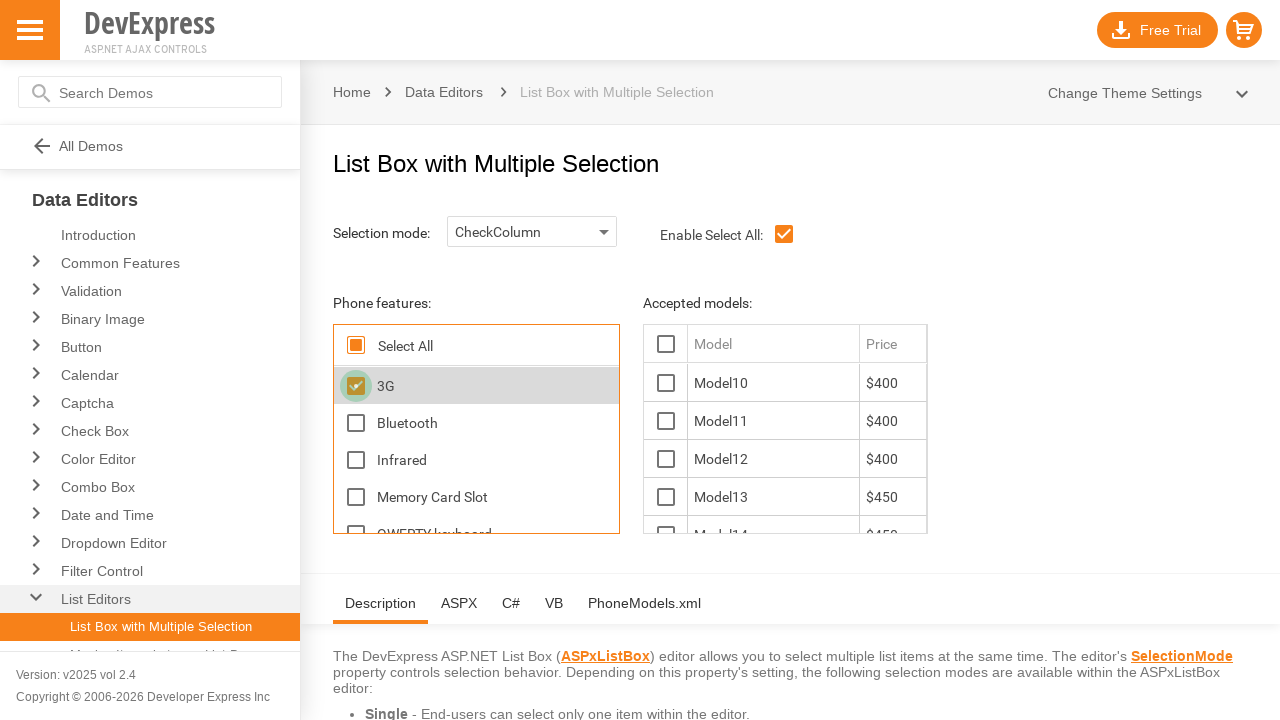

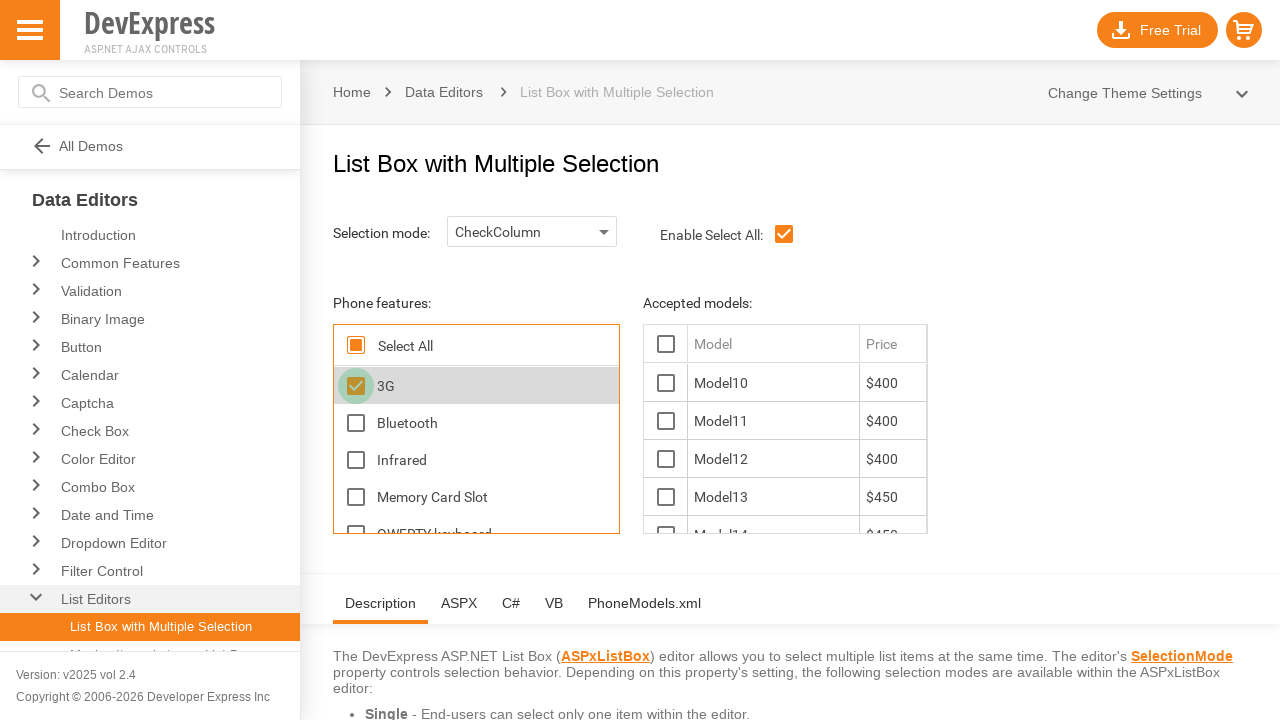